Tests GitHub's search functionality by opening the search dialog, entering a search query, submitting the search, and verifying that search results are displayed.

Starting URL: https://github.com

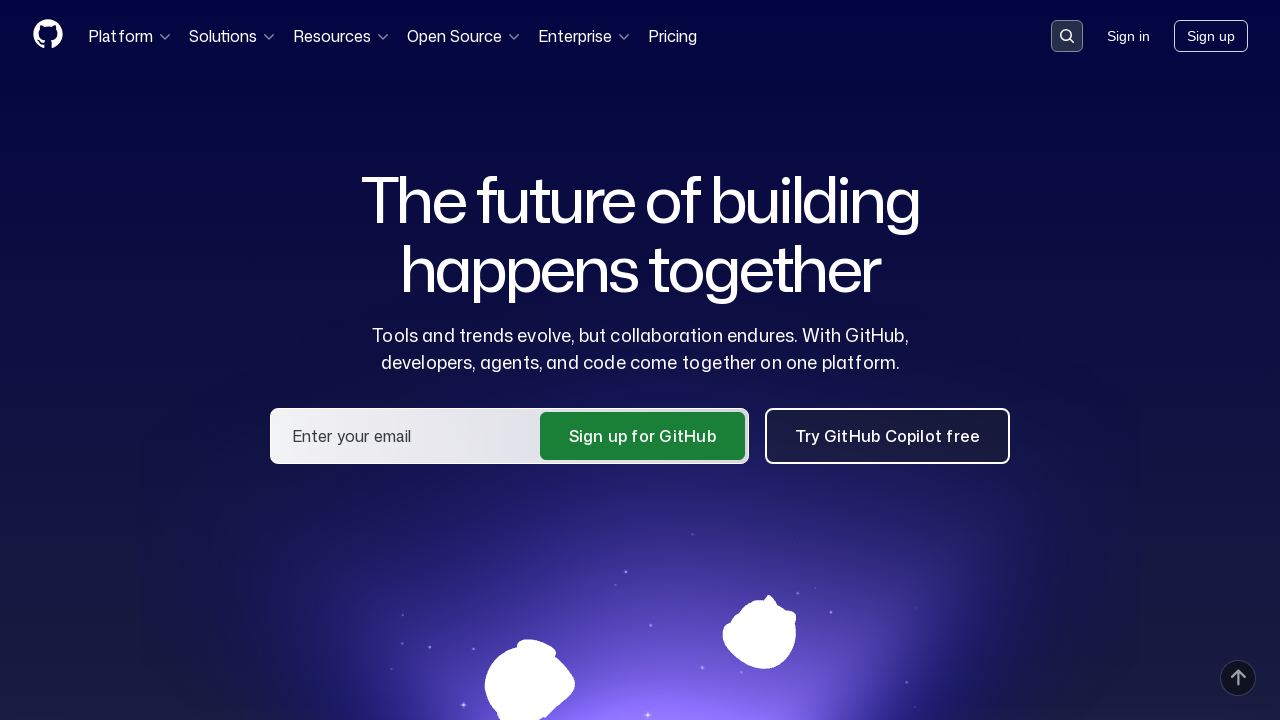

Clicked search button to open search dialog at (1067, 36) on button[data-target='qbsearch-input.inputButton']
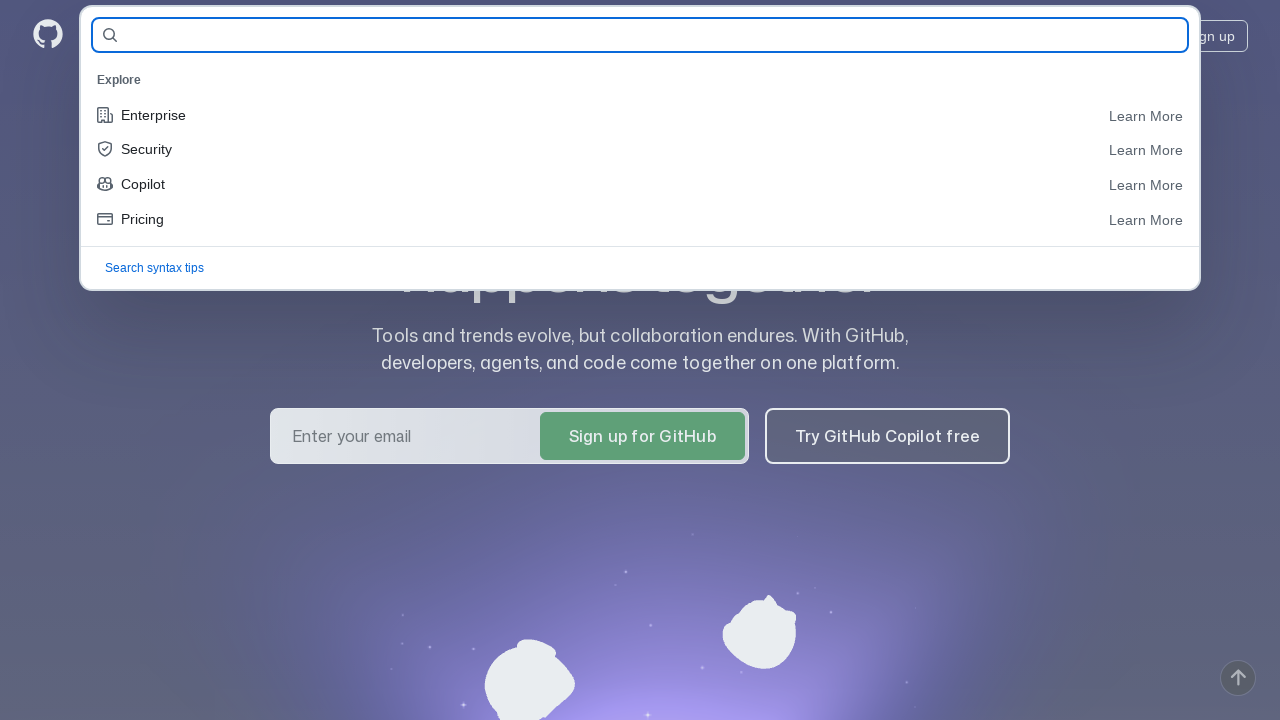

Search input field appeared
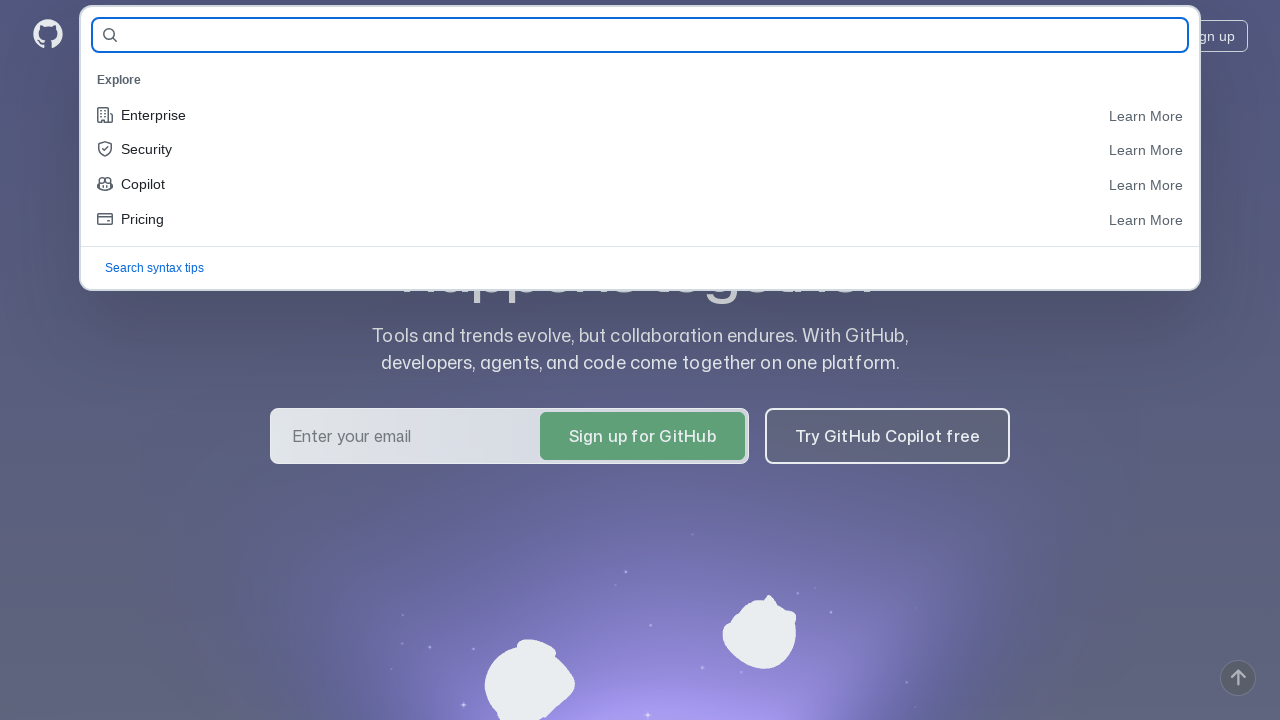

Filled search field with 'machine learning python' on input[name='query-builder-test']
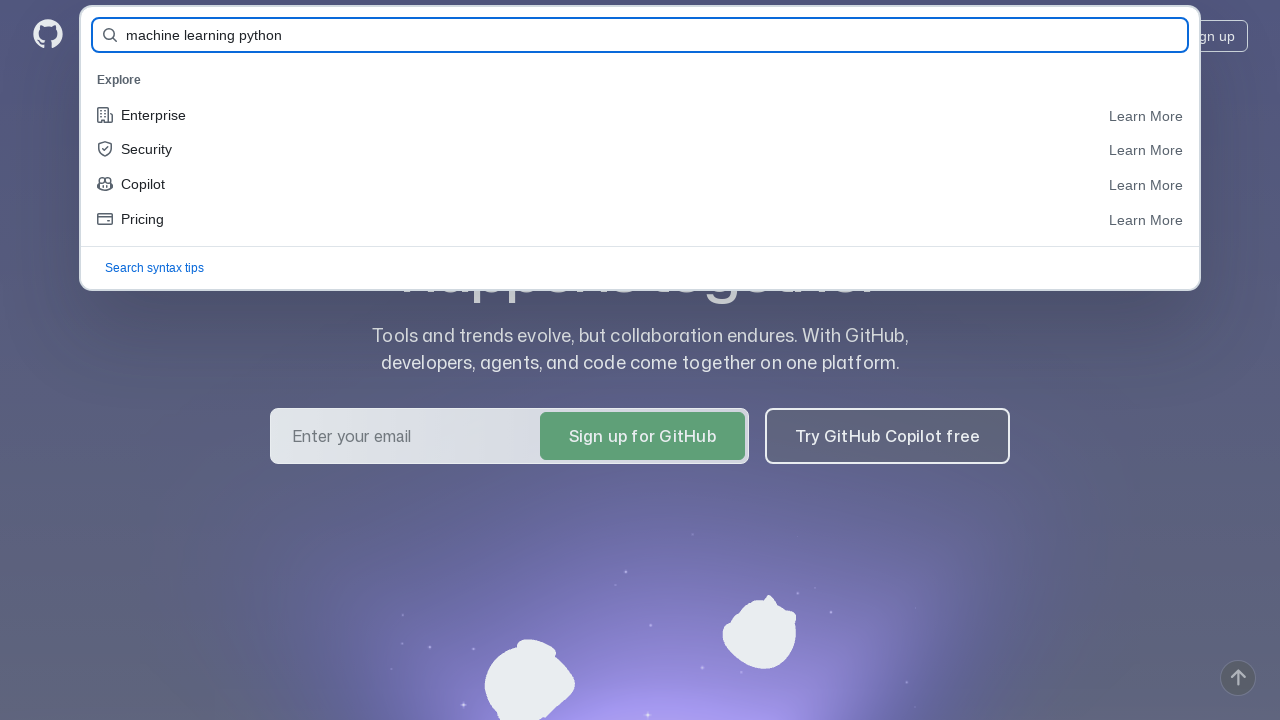

Pressed Enter to submit search query on input[name='query-builder-test']
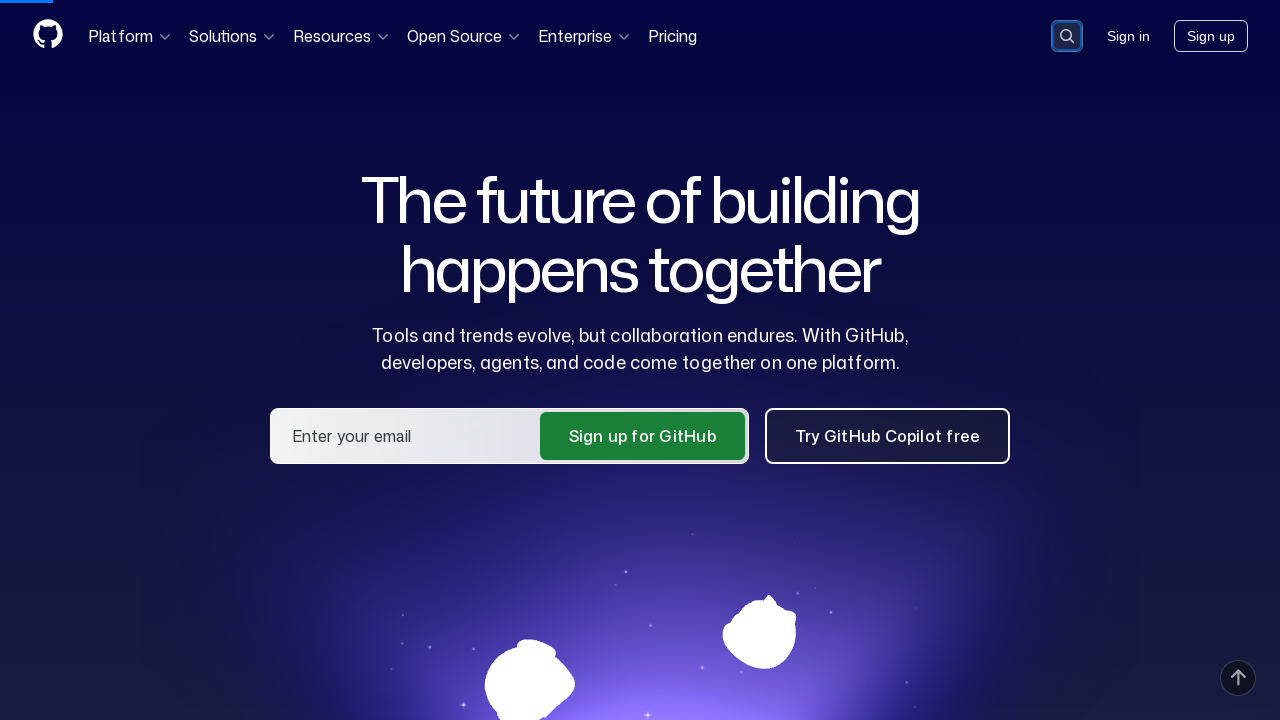

Search results page loaded
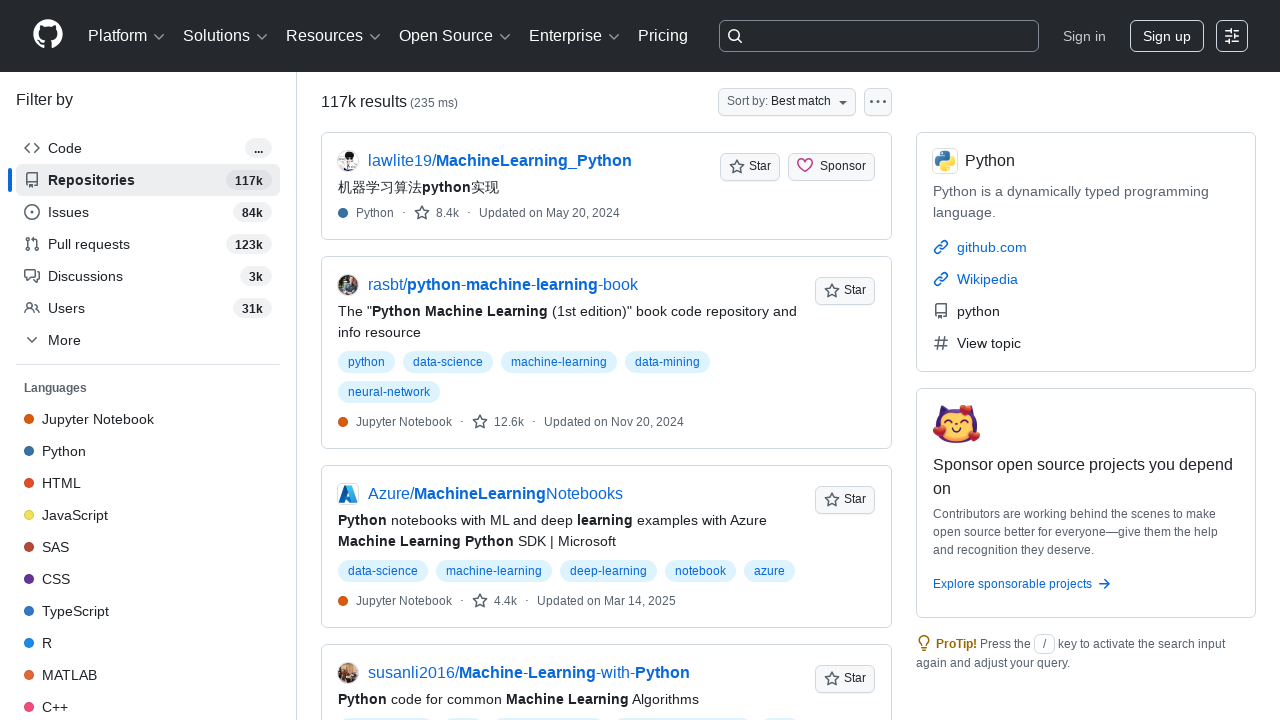

Search results verified - result items are displayed
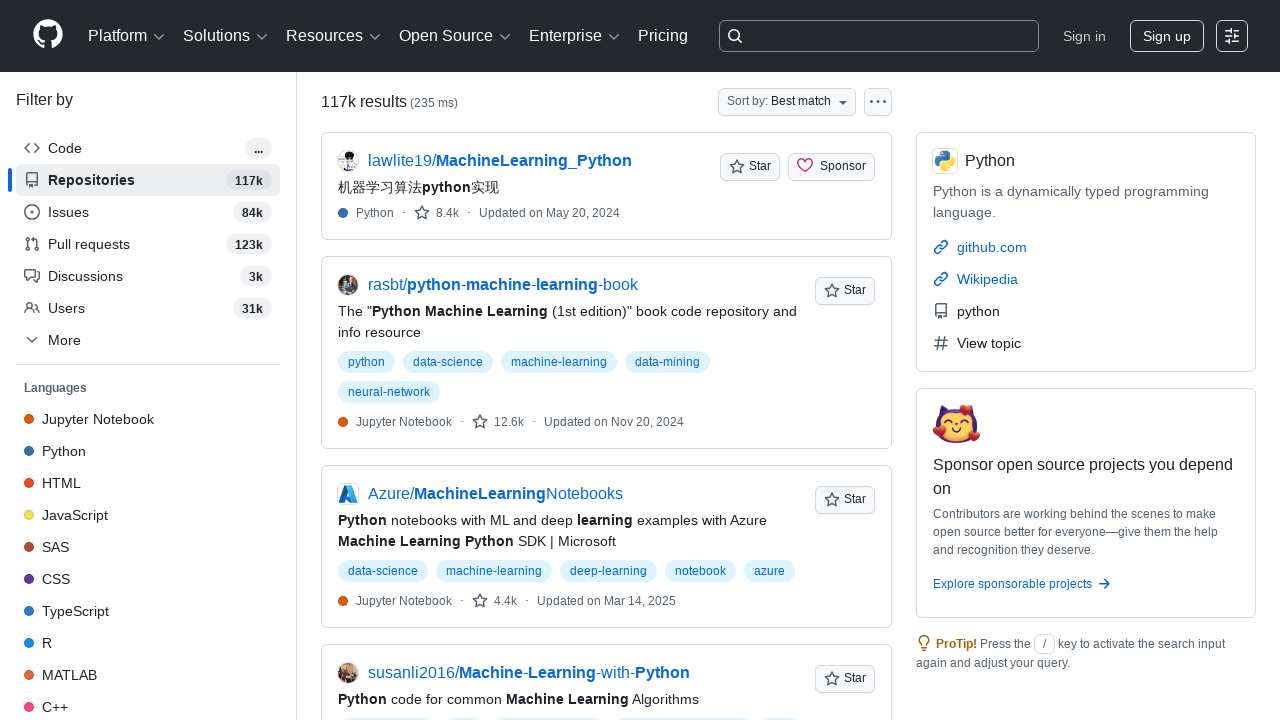

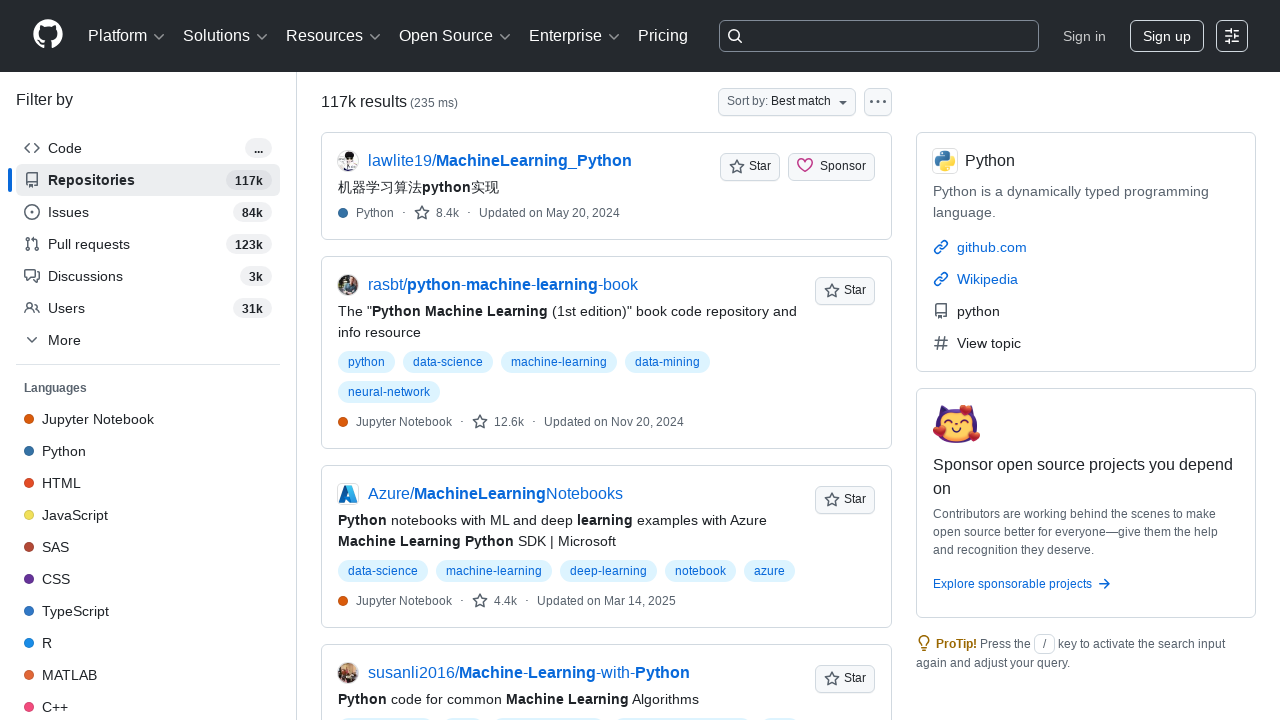